Tests a wait/verify functionality by clicking a verify button and checking for a success message

Starting URL: http://suninjuly.github.io/wait1.html

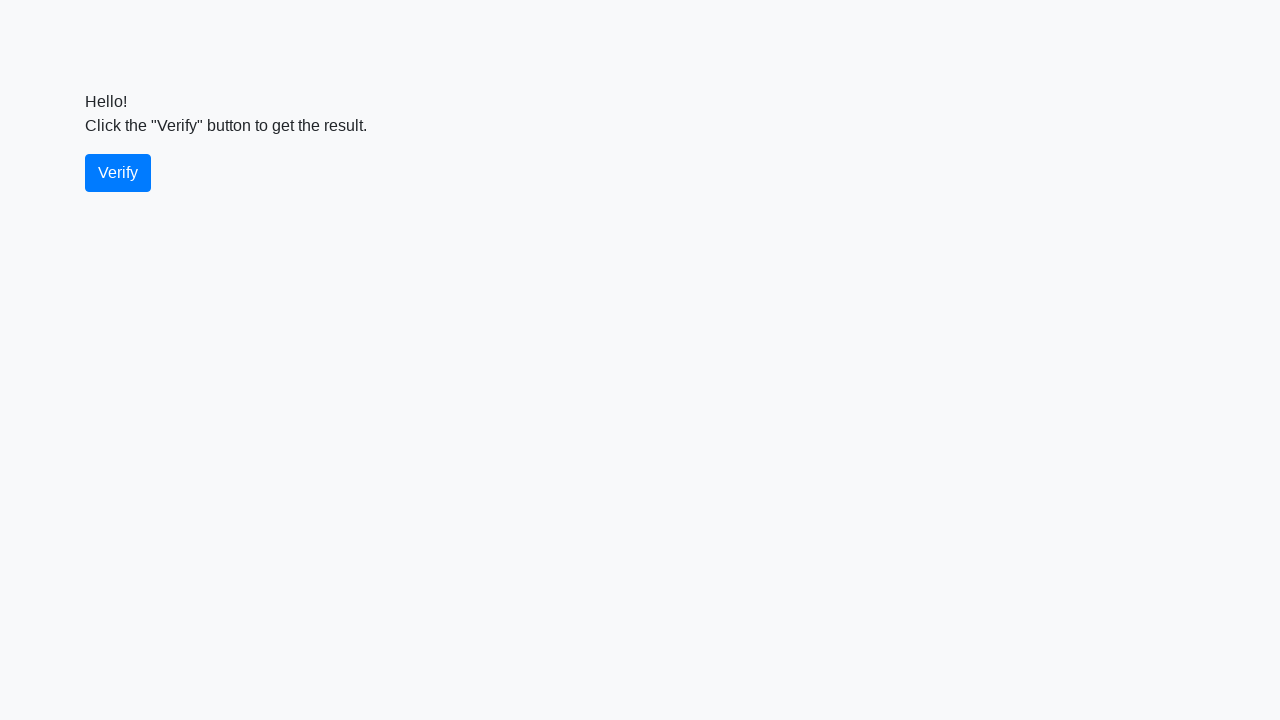

Clicked the verify button at (118, 173) on #verify
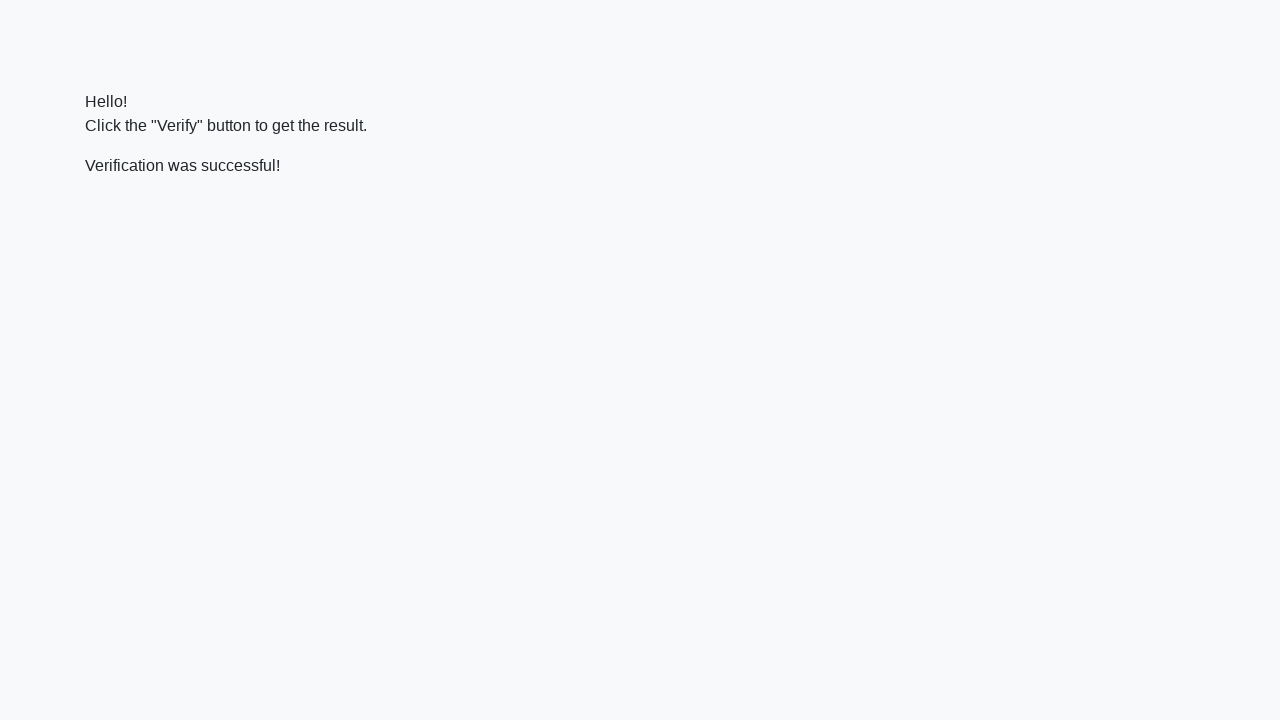

Success message element appeared
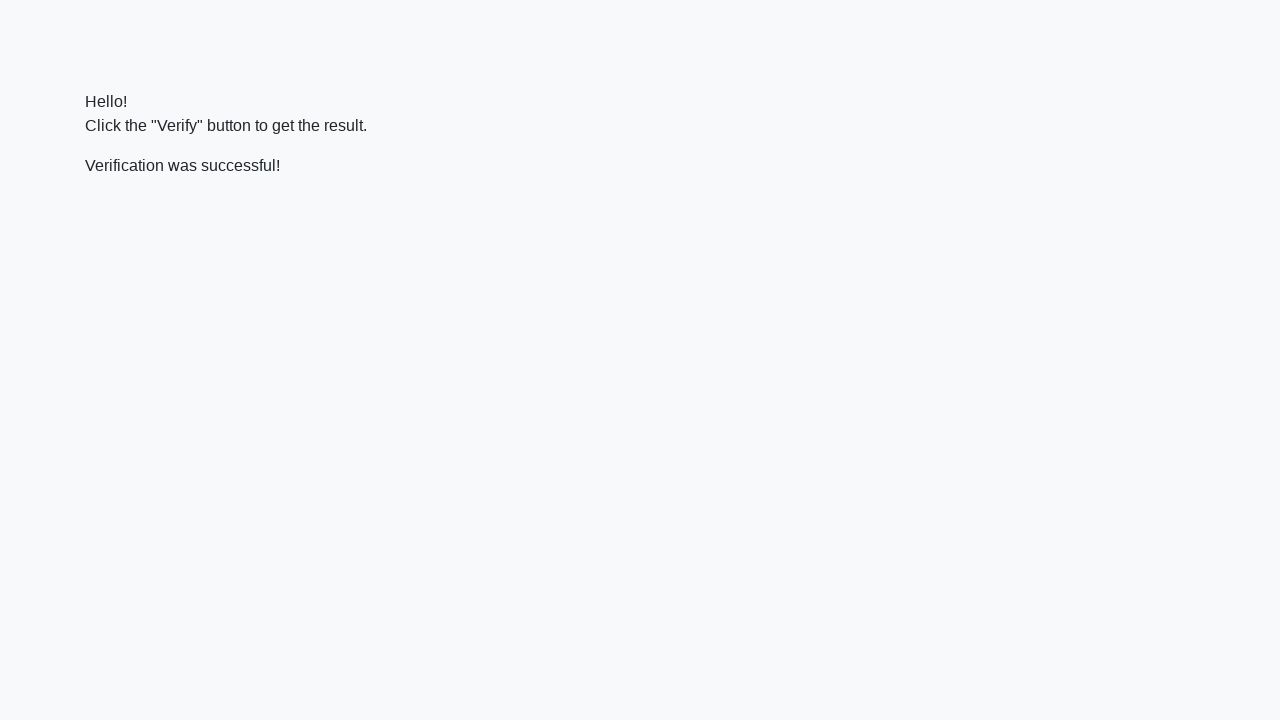

Verified success message contains 'successful'
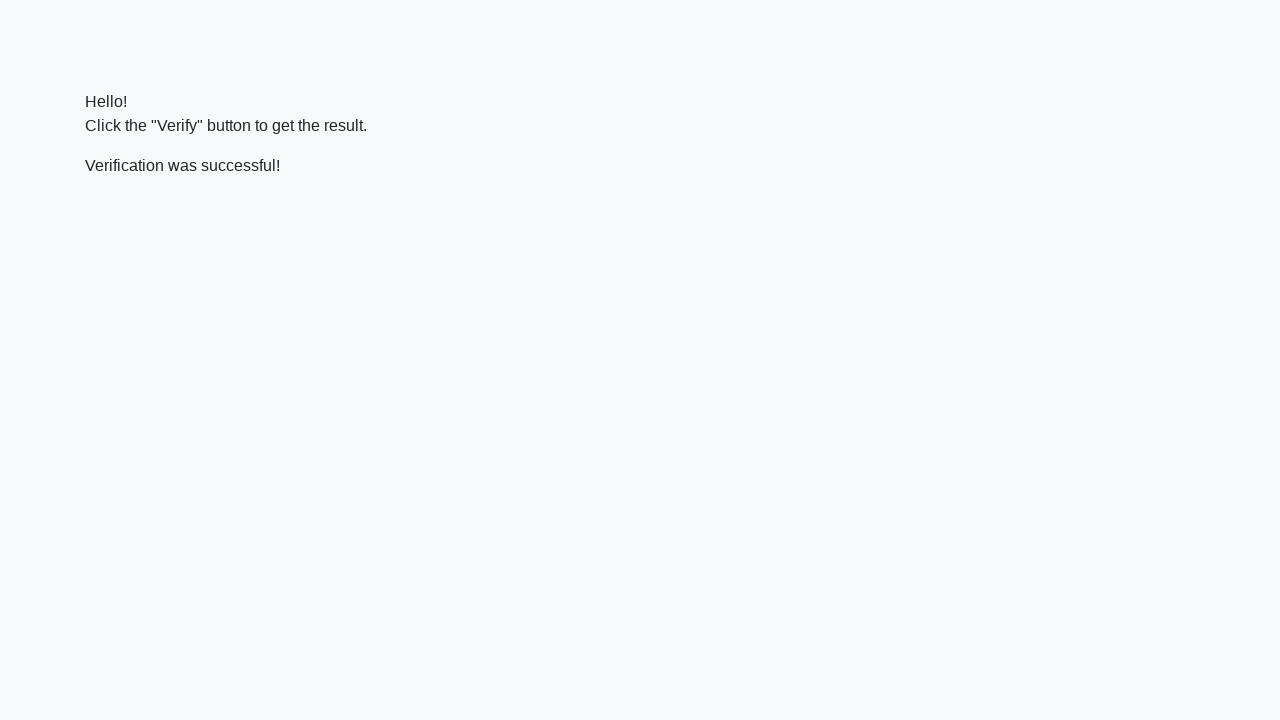

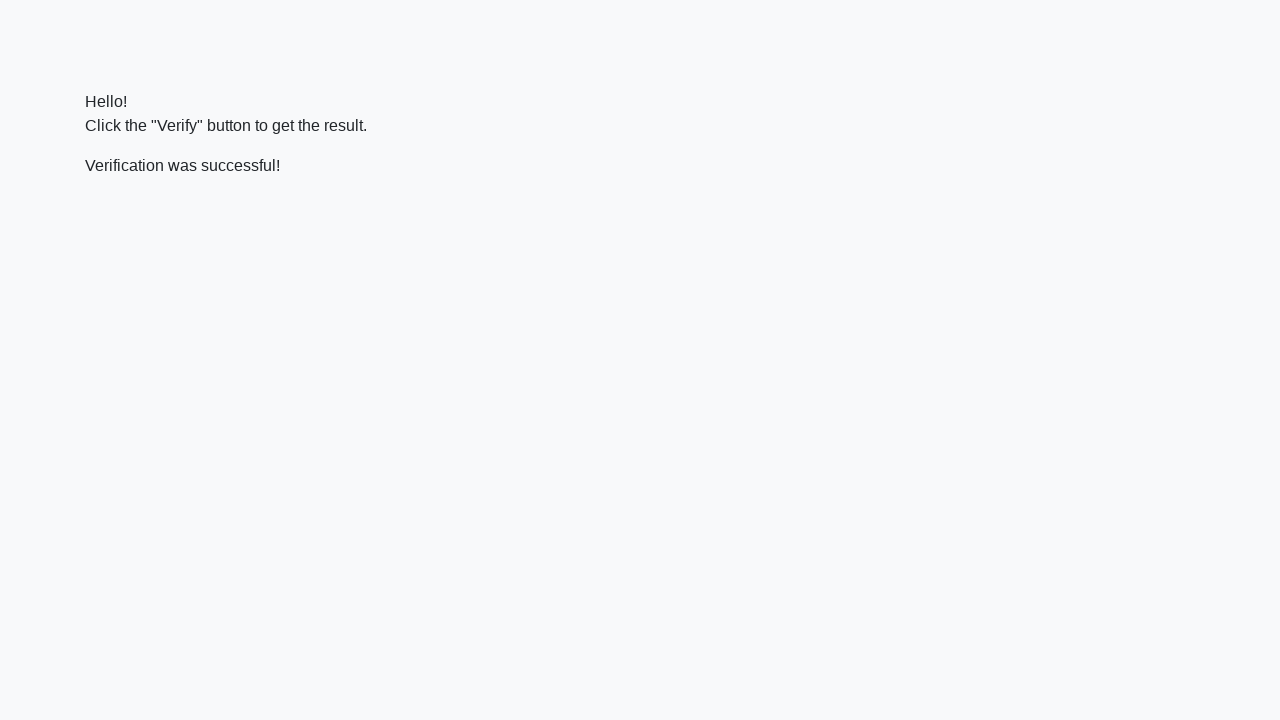